Tests the dynamic controls page by clicking a button to make a checkbox disappear, verifying the "It's gone!" message, then clicking again to make it reappear and verifying the "It's back!" message.

Starting URL: http://the-internet.herokuapp.com/dynamic_controls

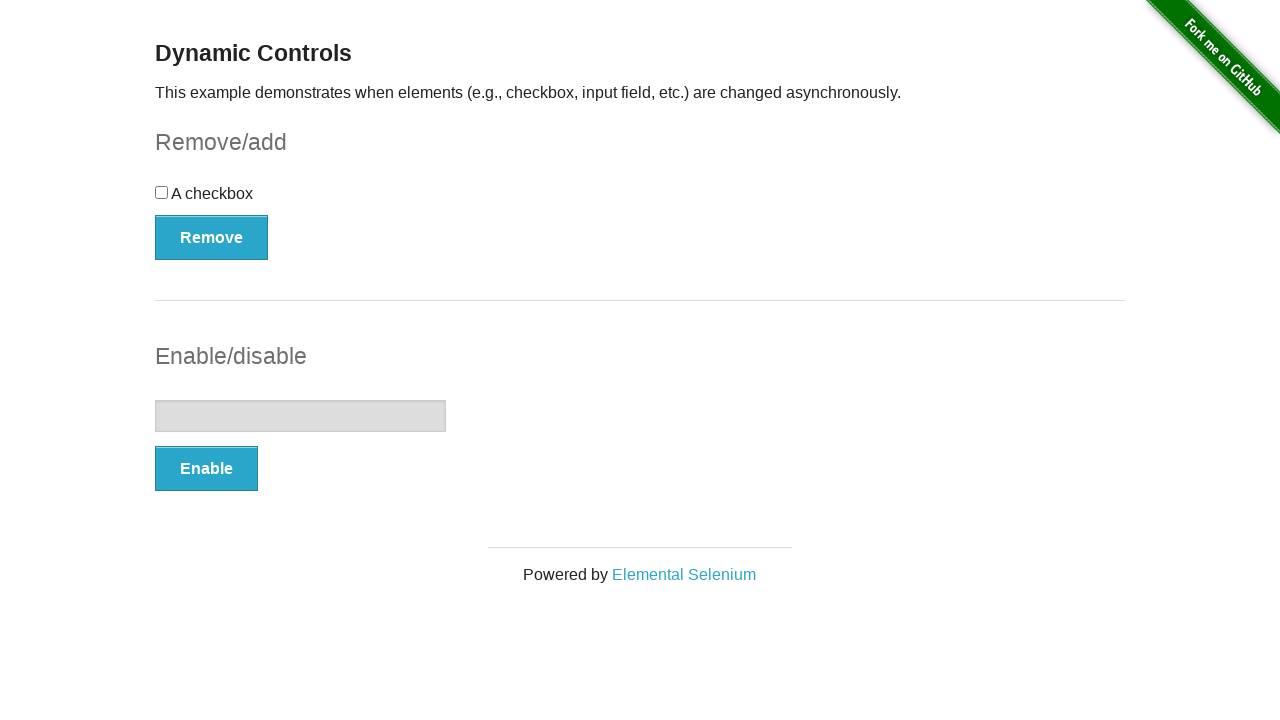

Verified checkbox is initially present
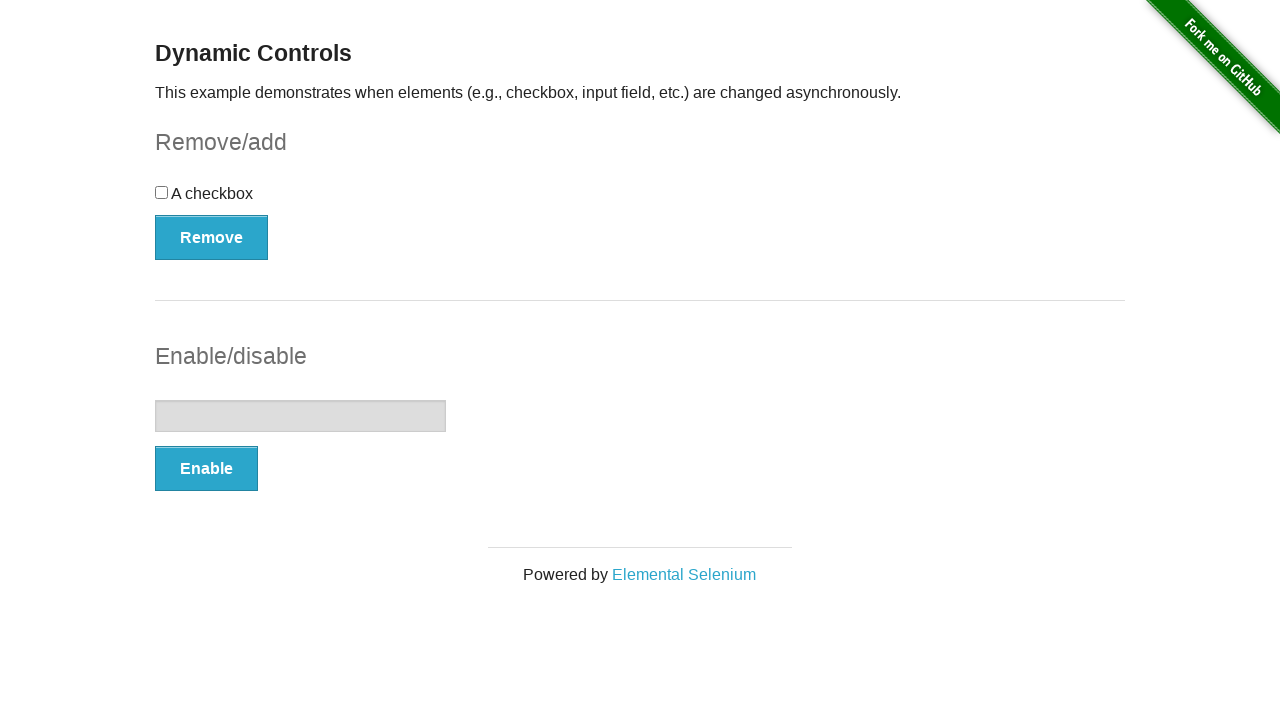

Clicked Remove button to make checkbox disappear at (212, 237) on button[onclick='swapCheckbox()']
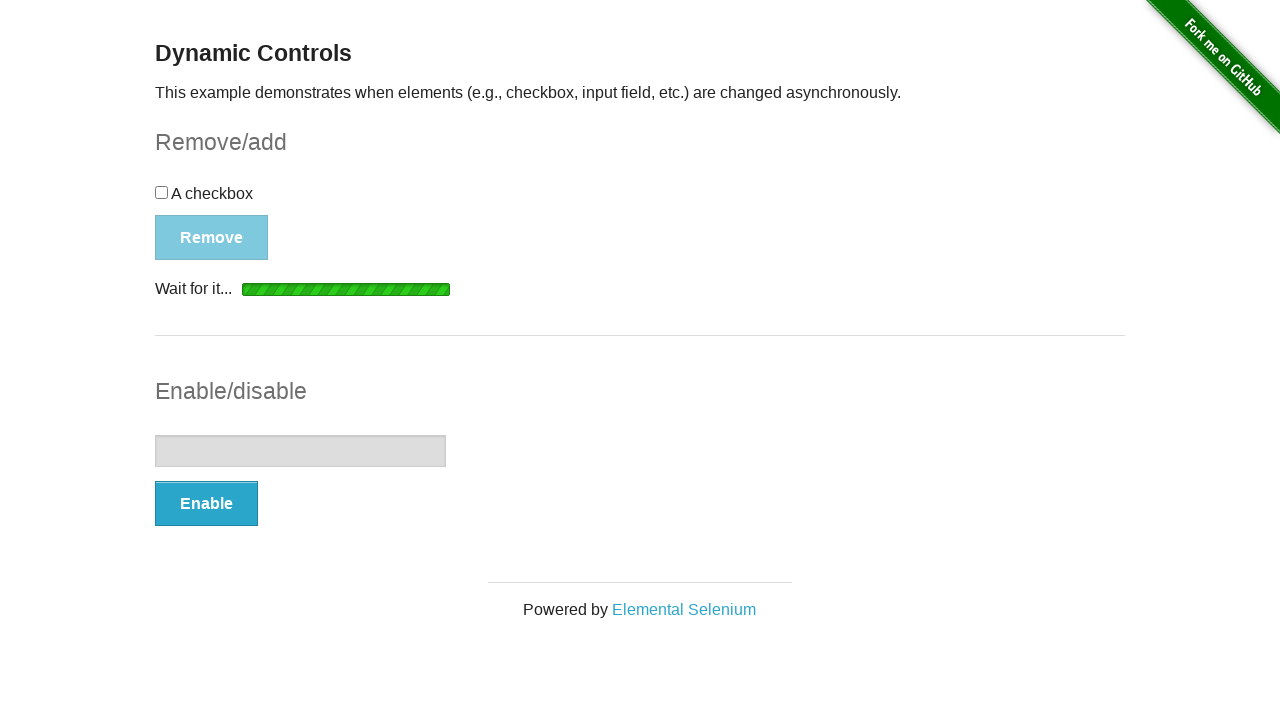

Loading completed and message appeared
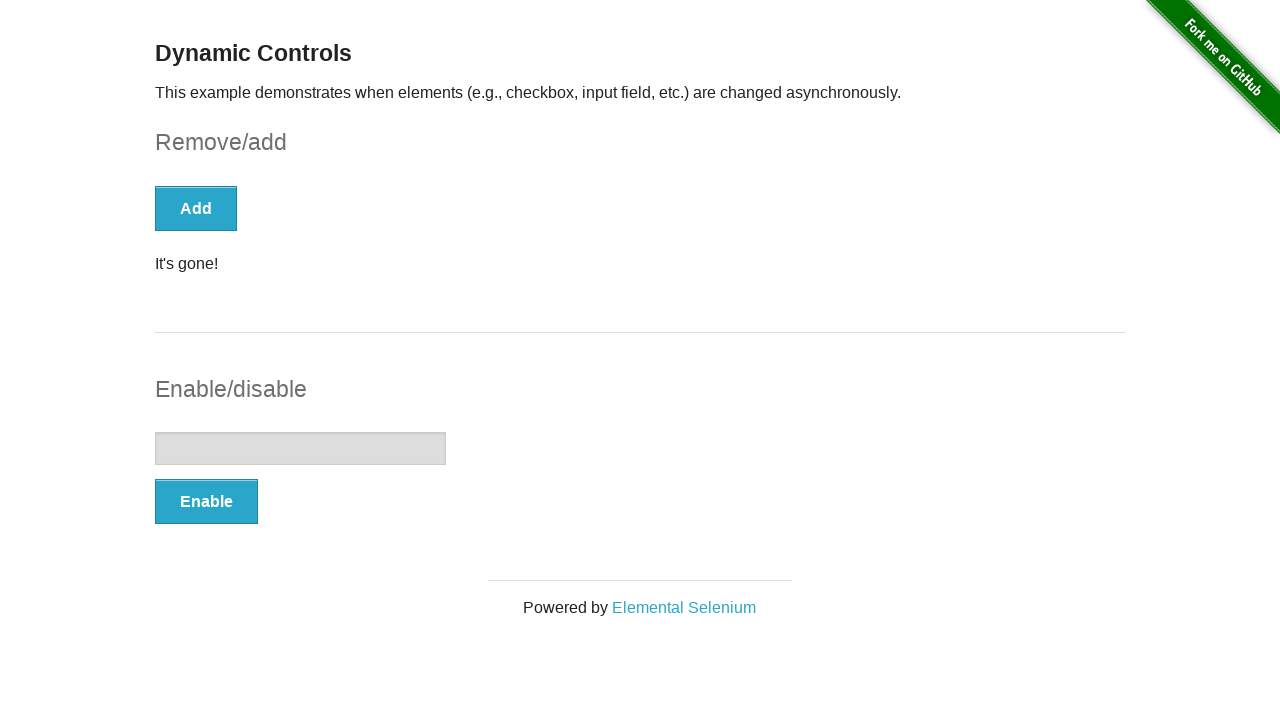

Retrieved message text: 'It's gone!'
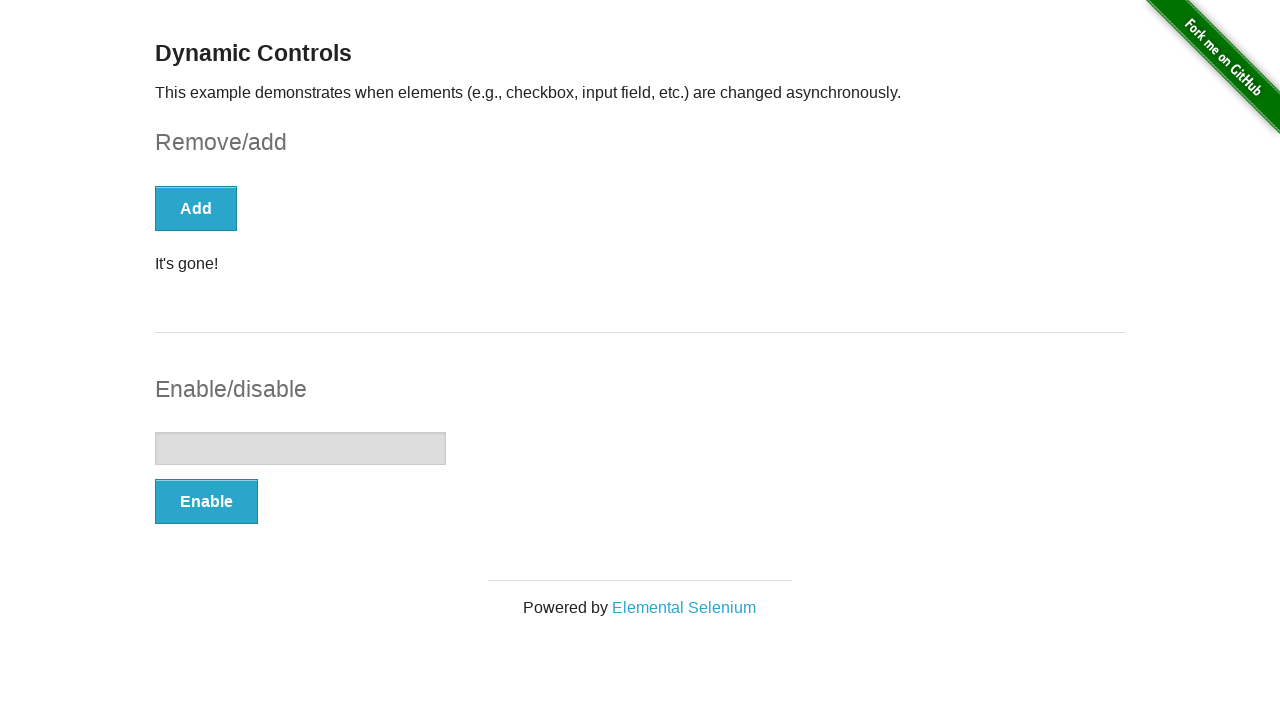

Verified 'It's gone!' message displayed
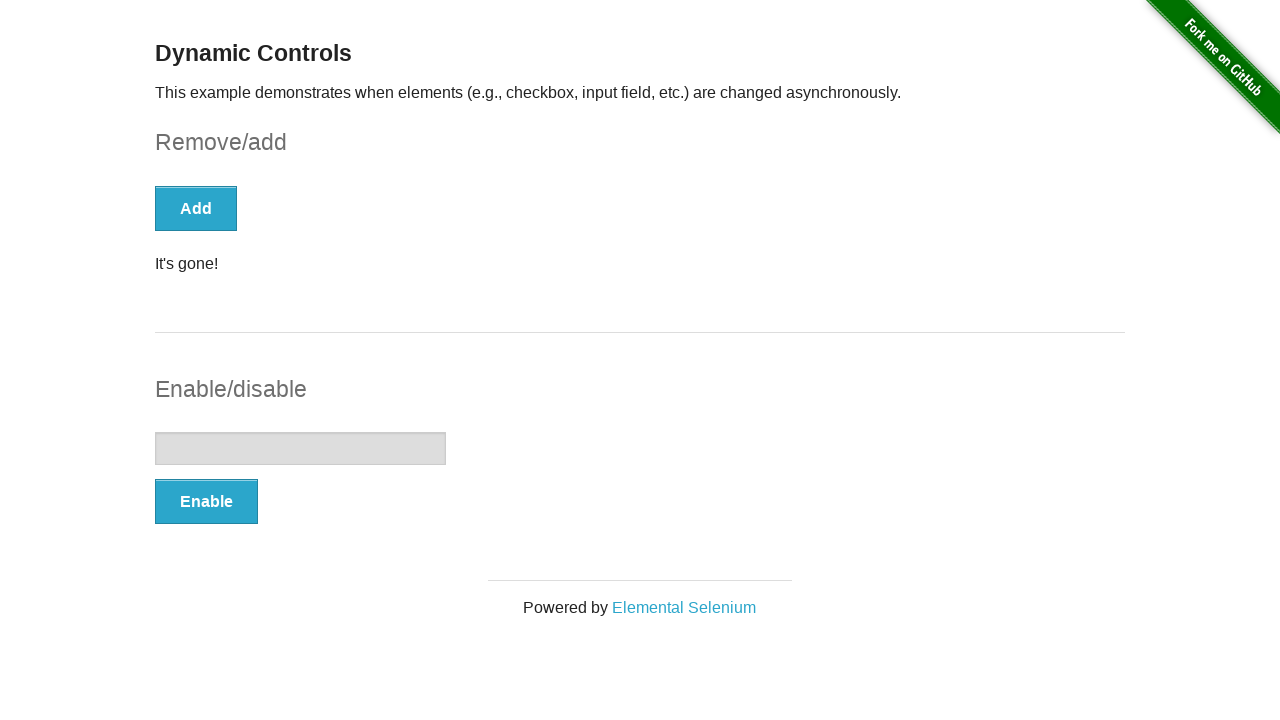

Verified checkbox is no longer present on page
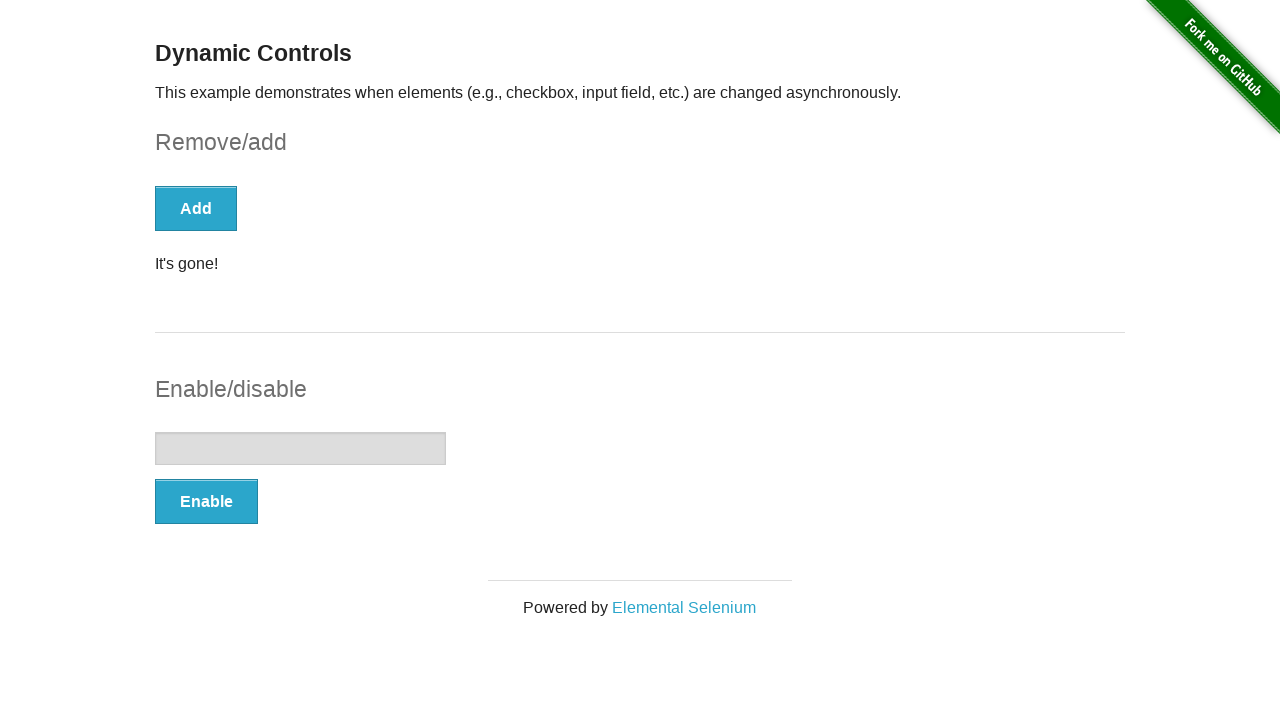

Clicked Add button to make checkbox reappear at (196, 208) on button[onclick='swapCheckbox()']
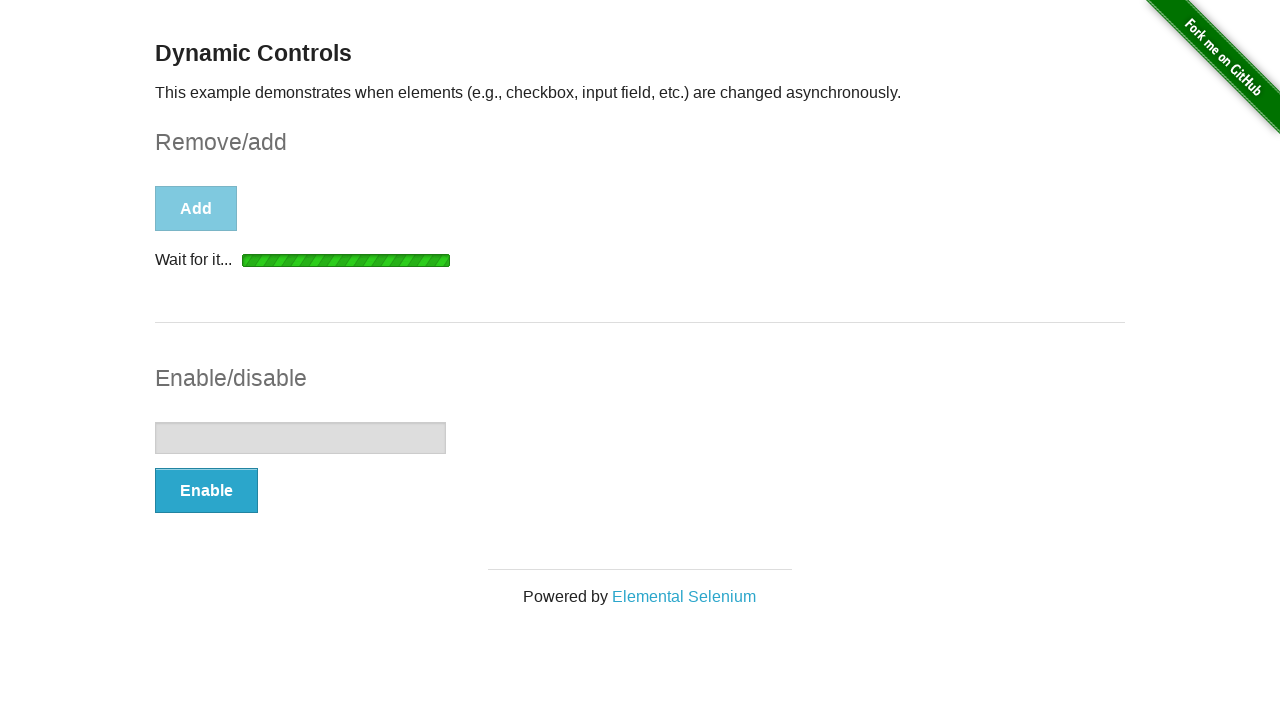

Loading completed and message appeared
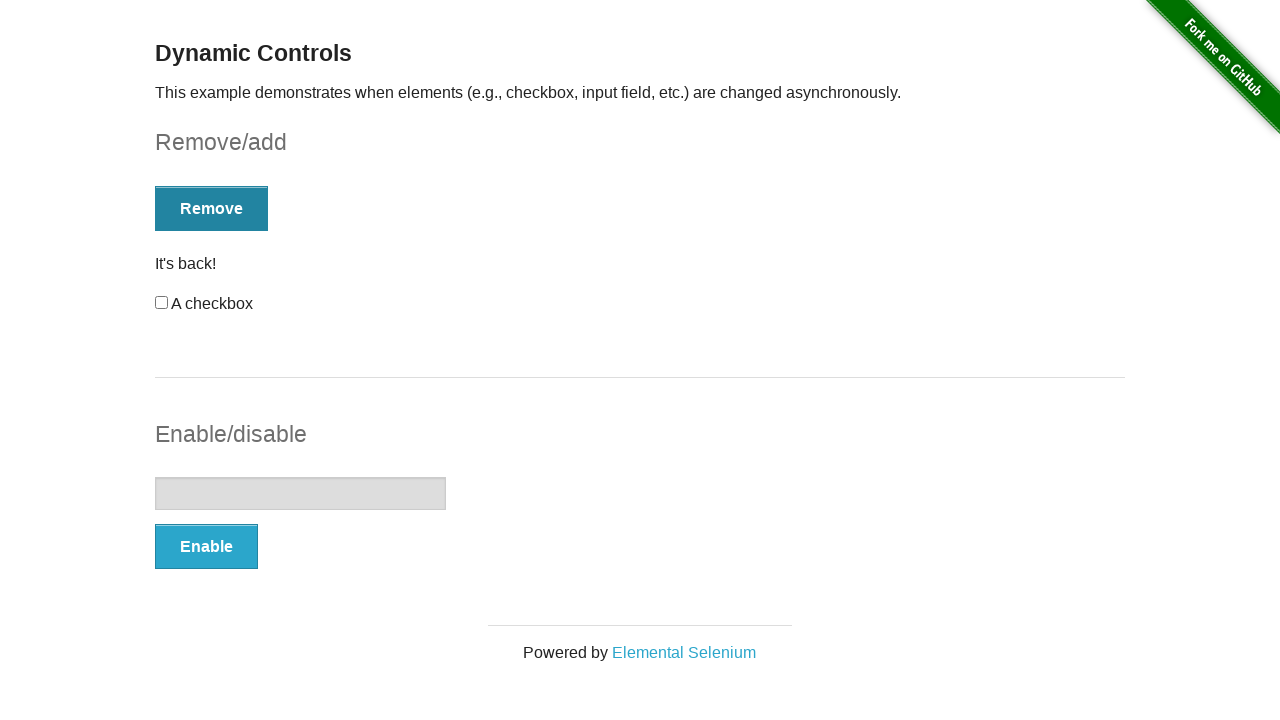

Retrieved message text: 'It's back!'
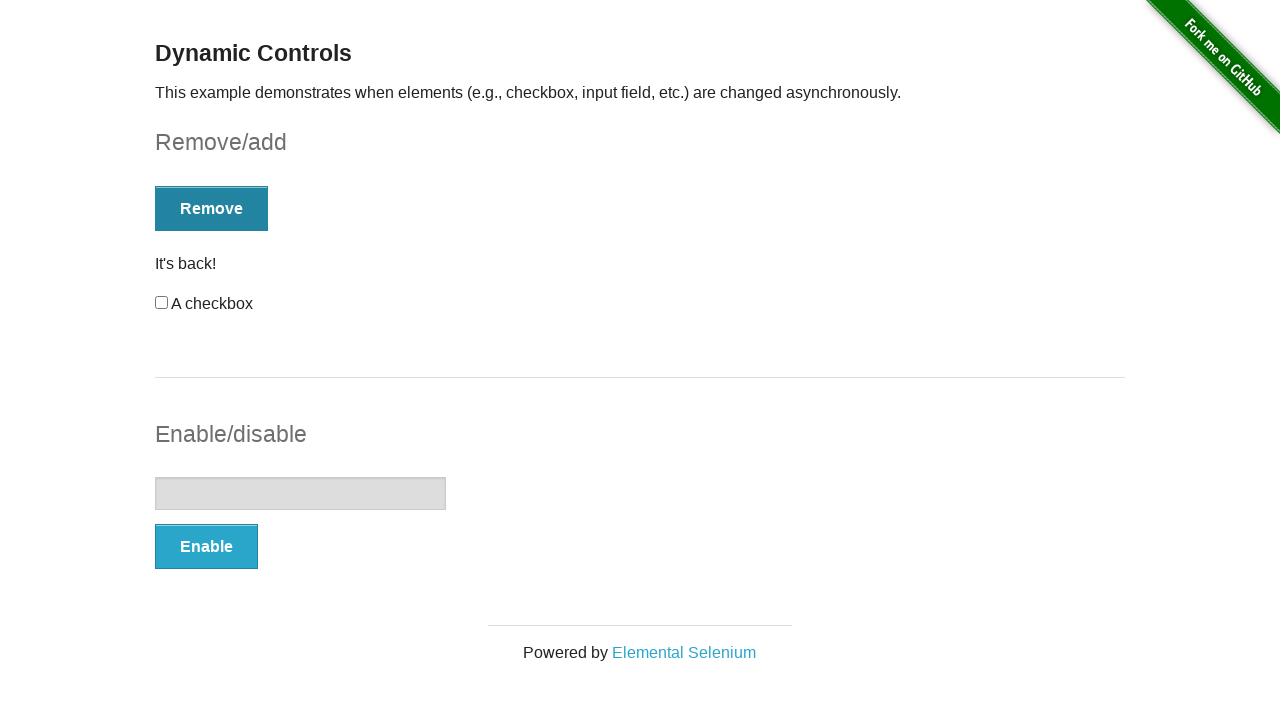

Verified 'It's back!' message displayed
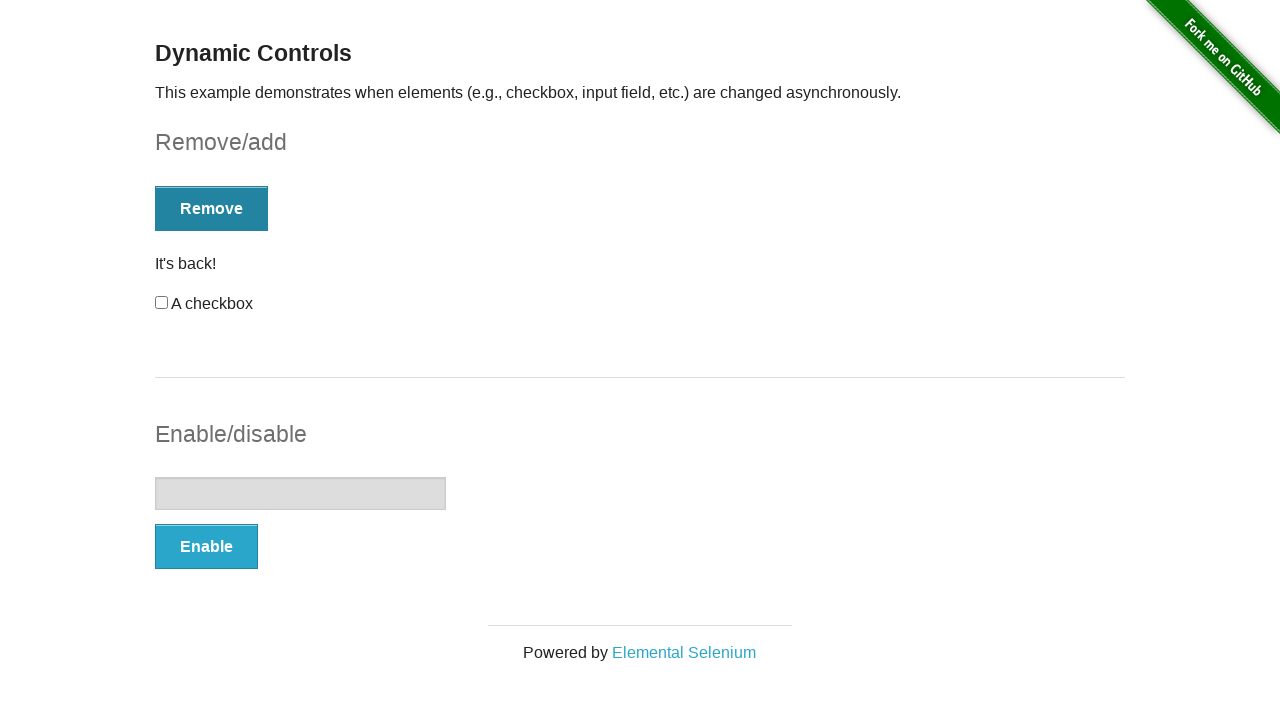

Verified checkbox is present again on page
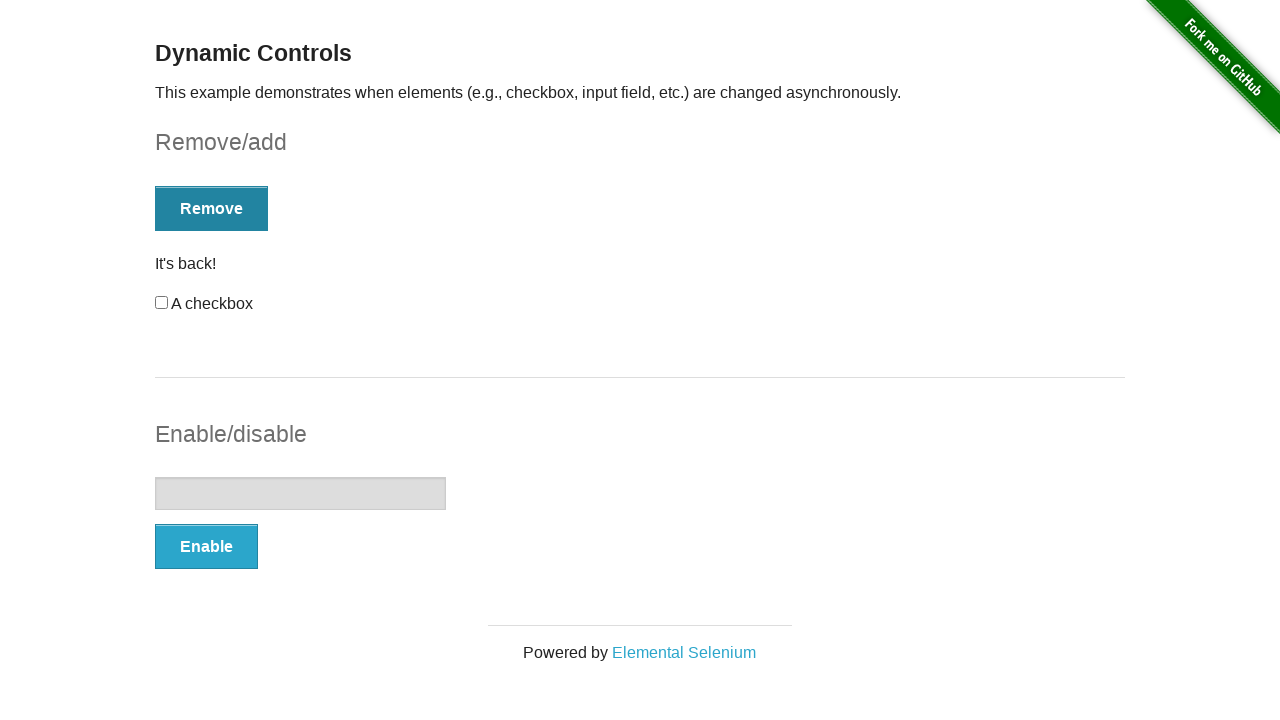

Confirmed checkbox element count is greater than zero
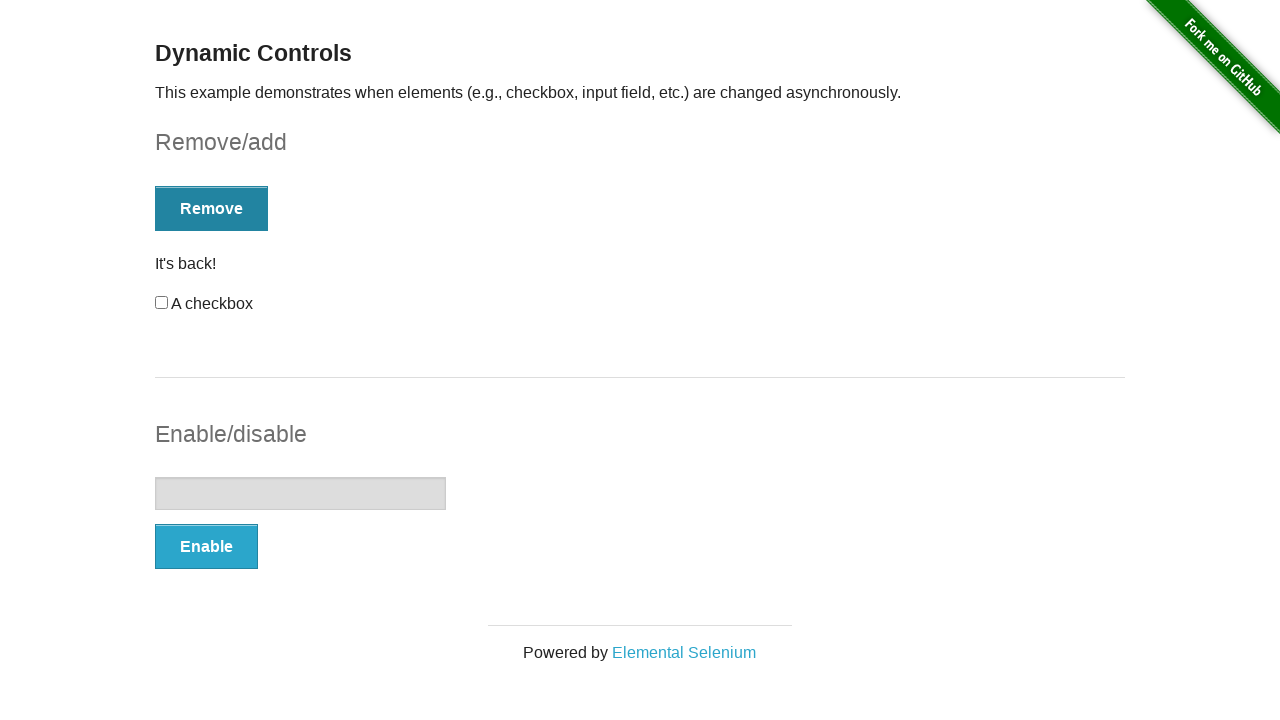

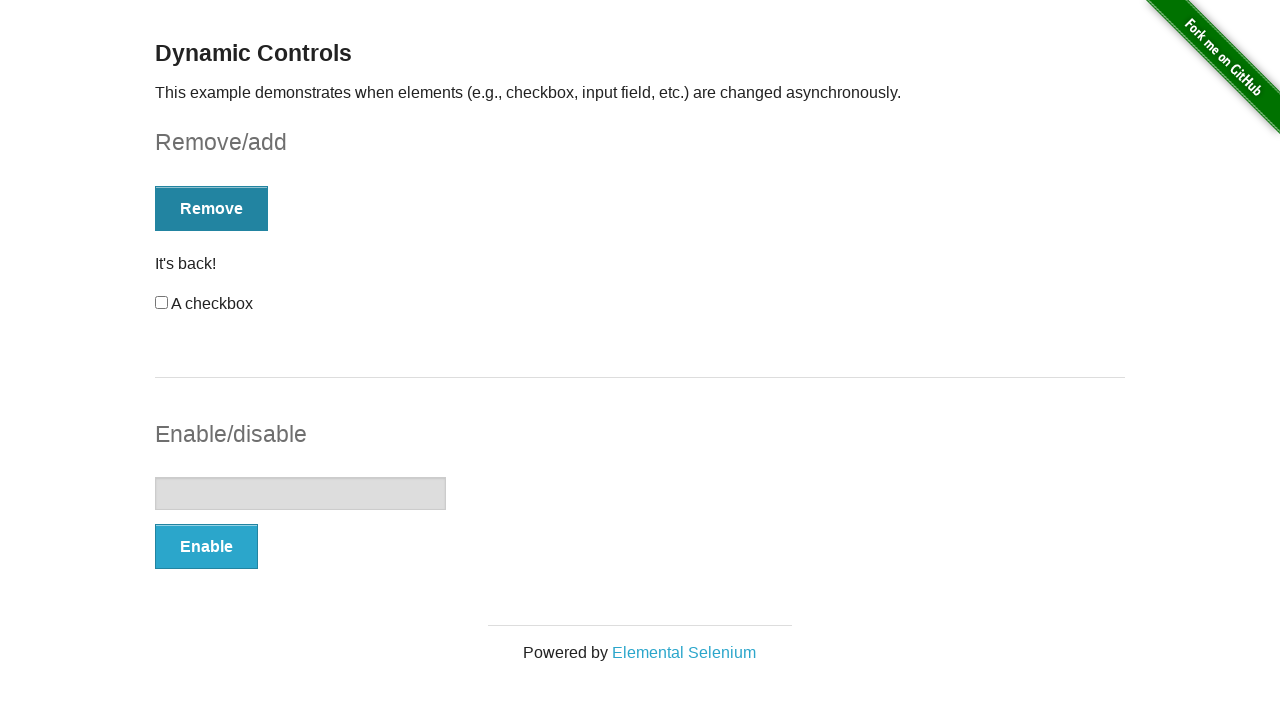